Tests clicking a link by its visible text on a demo link testing page

Starting URL: http://sahitest.com/demo/linkTest.htm

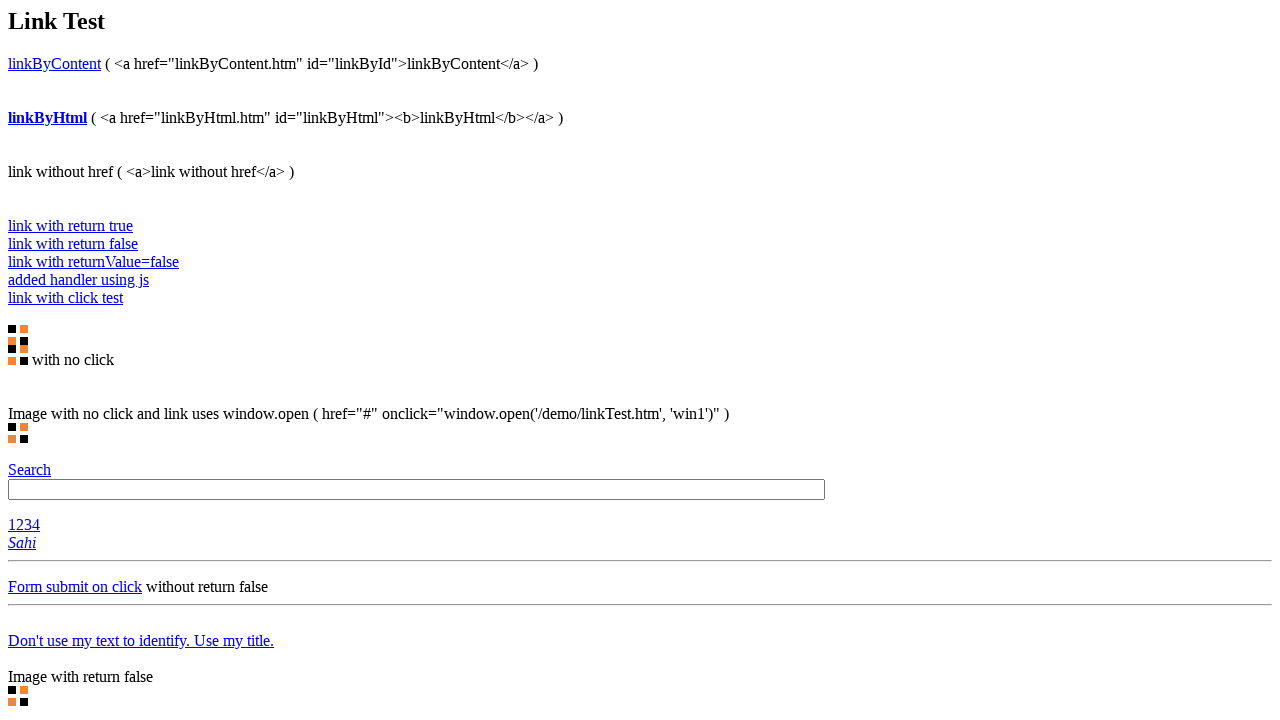

Clicked link with visible text 'link with return true' at (70, 225) on text=link with return true
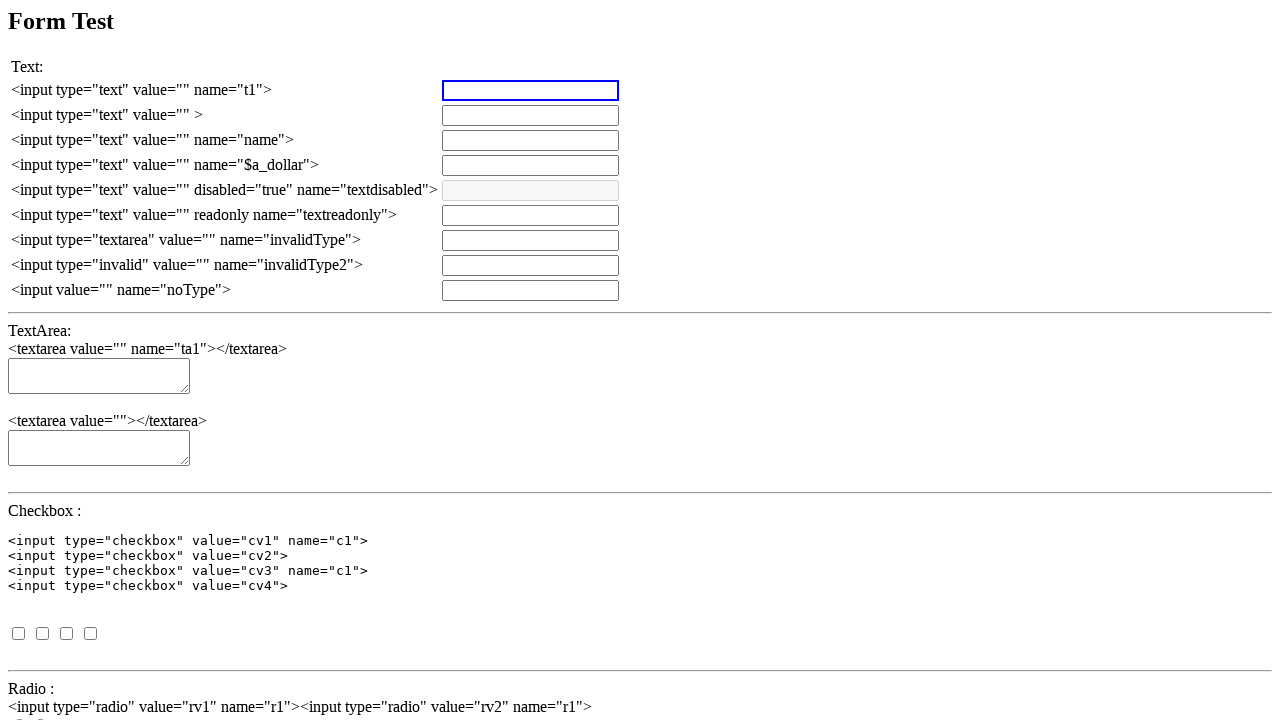

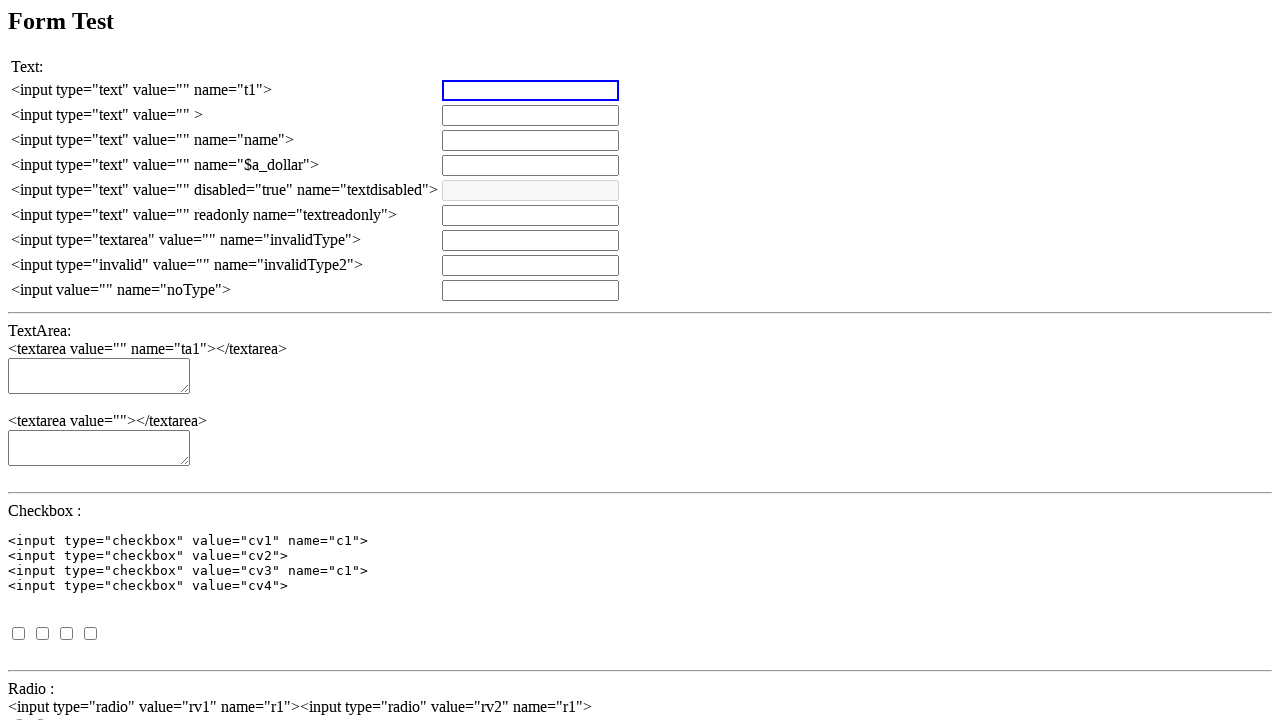